Tests that dropdown and CE button are hidden initially, then become visible when hovering over jobTitle element

Starting URL: http://mhunterak.github.io/resume.html

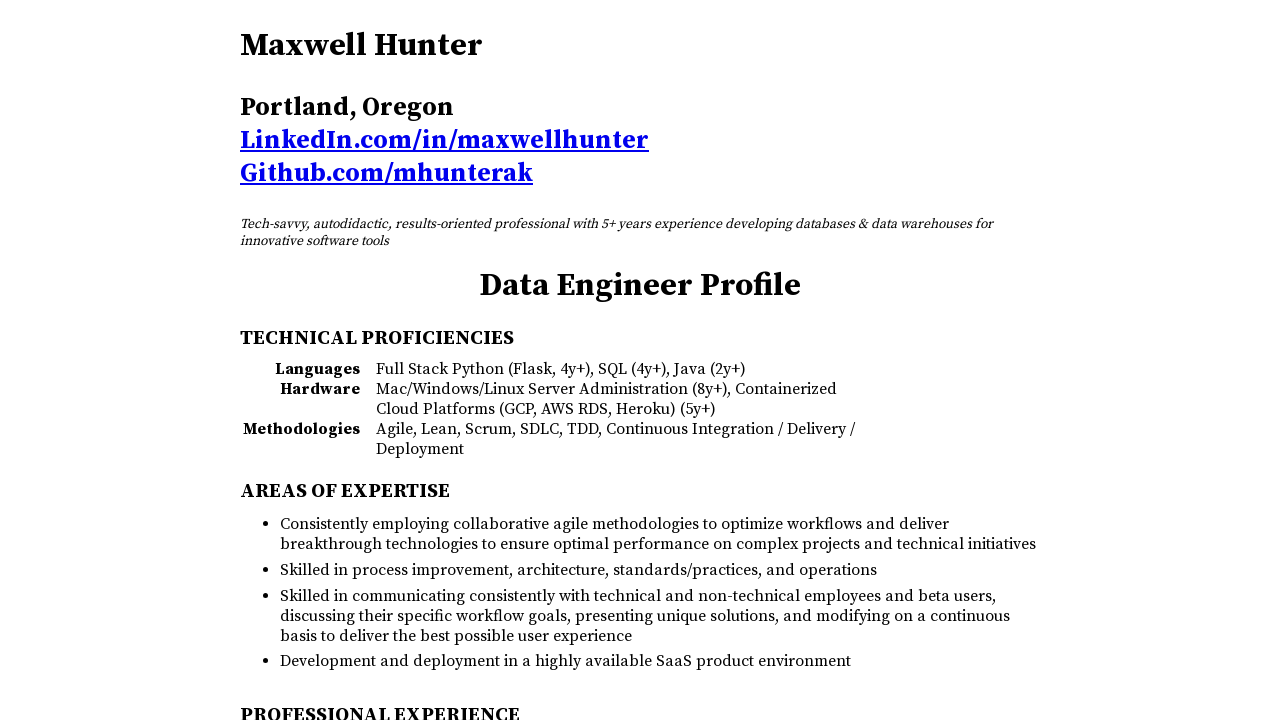

Page loaded and DOM is ready
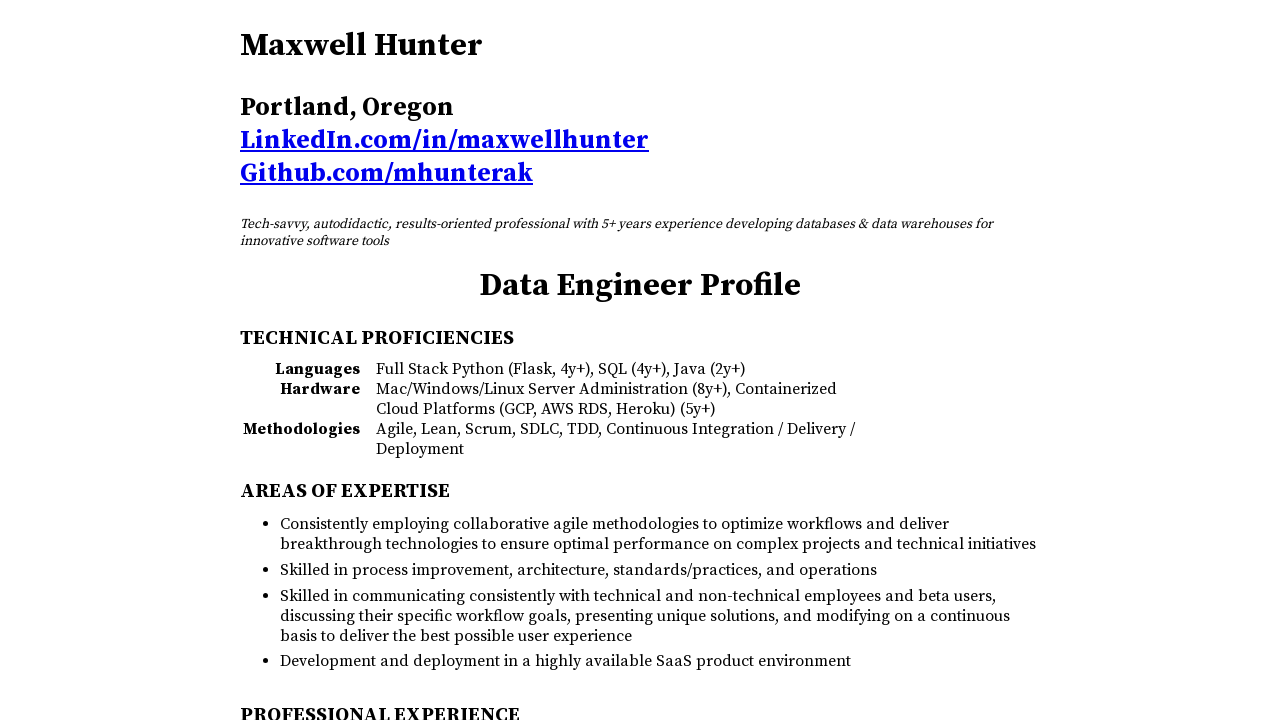

Verified dropdown is initially hidden
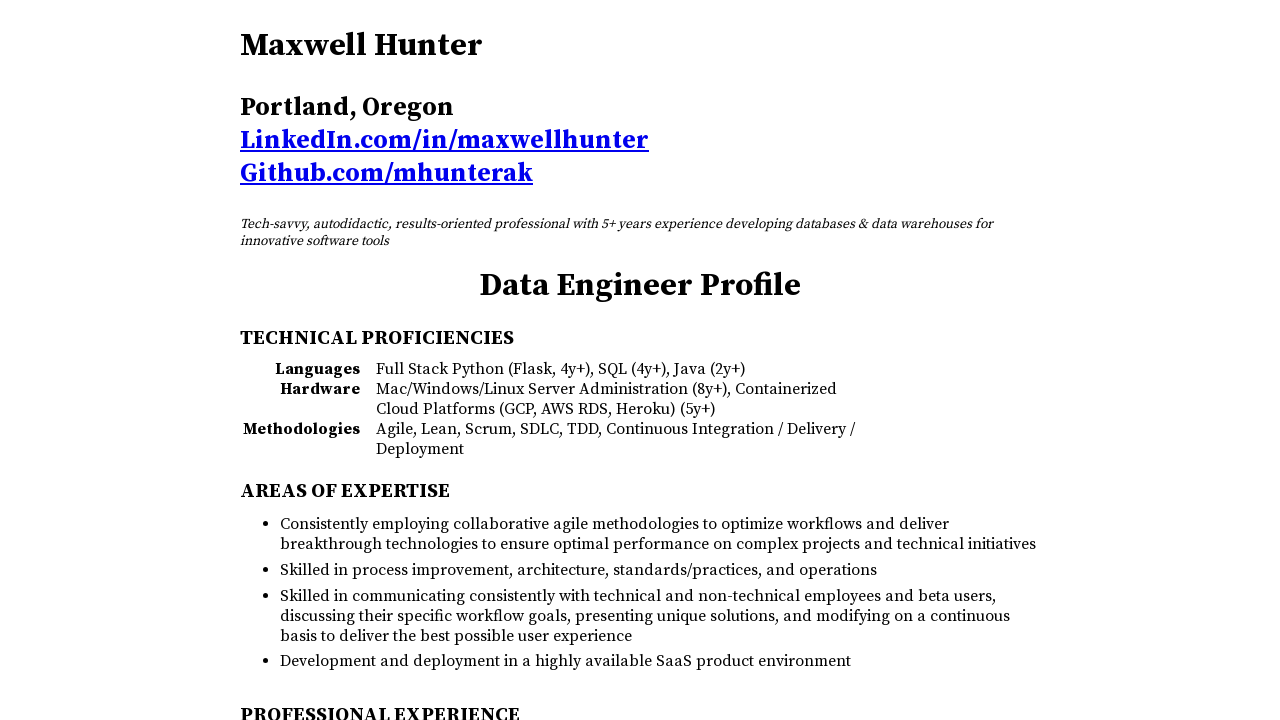

Verified CE button is initially hidden
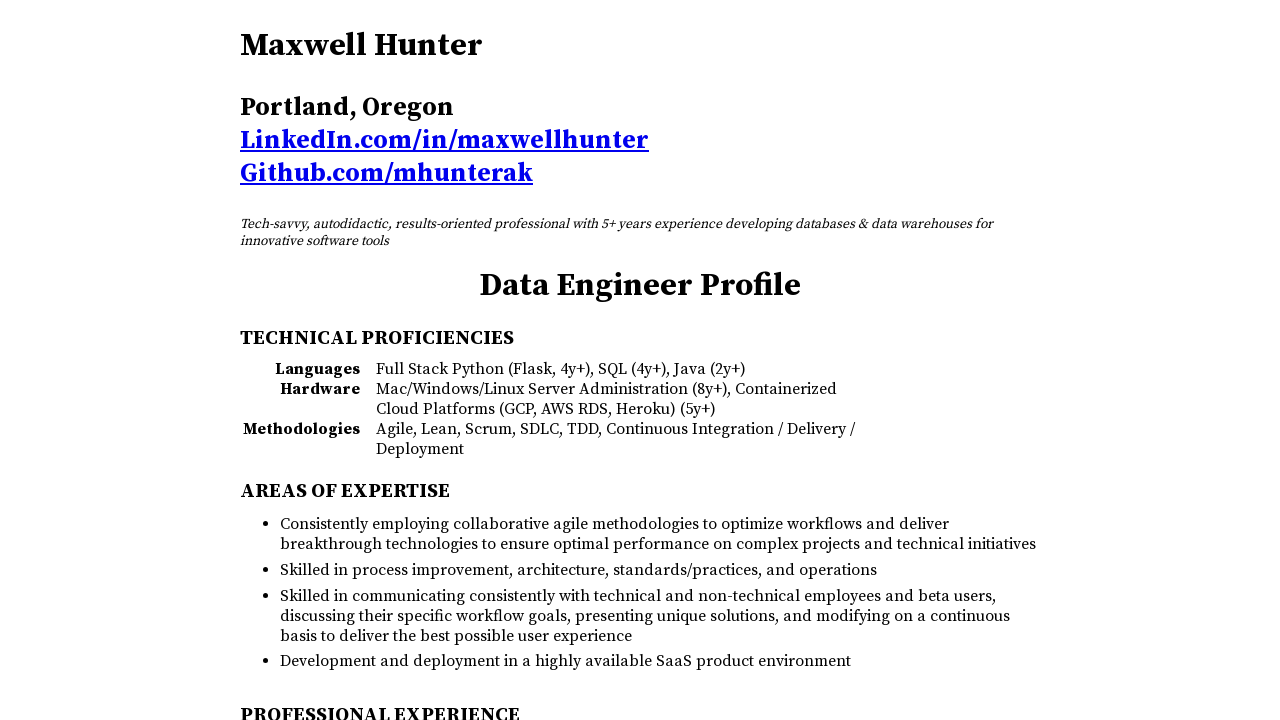

Hovered over jobTitle element at (640, 286) on #jobTitle
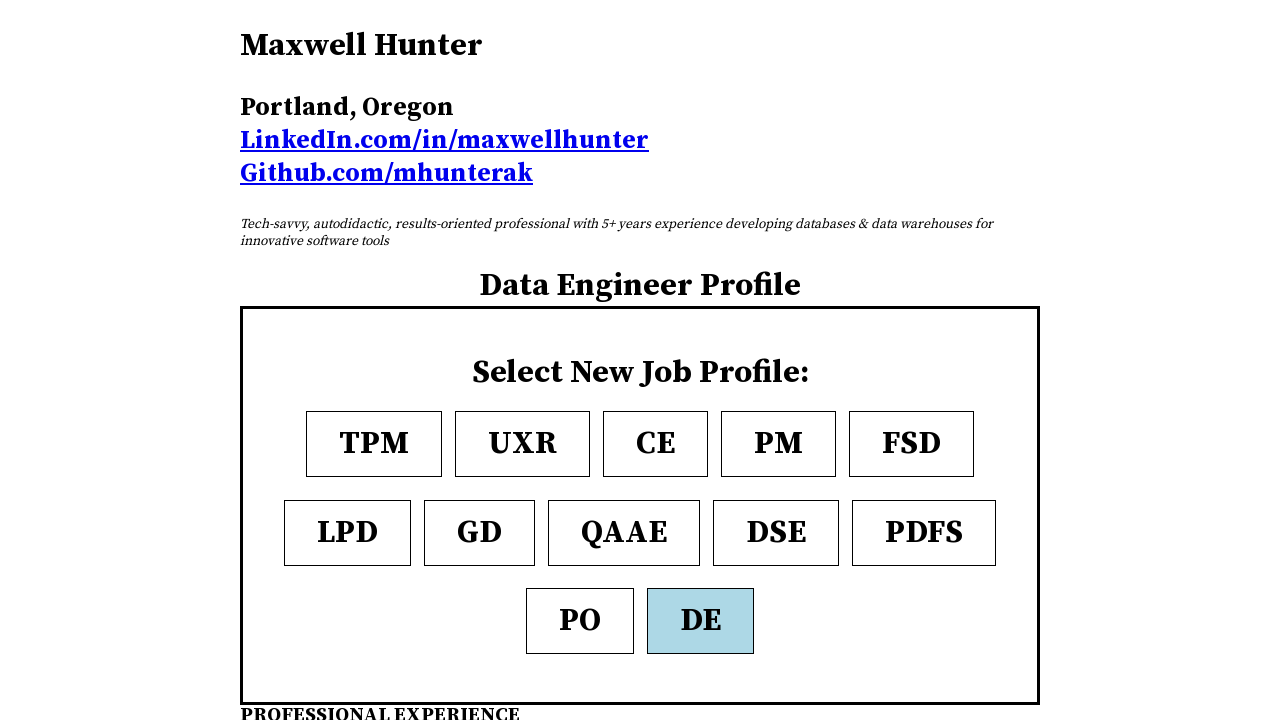

Verified dropdown is now visible after hover
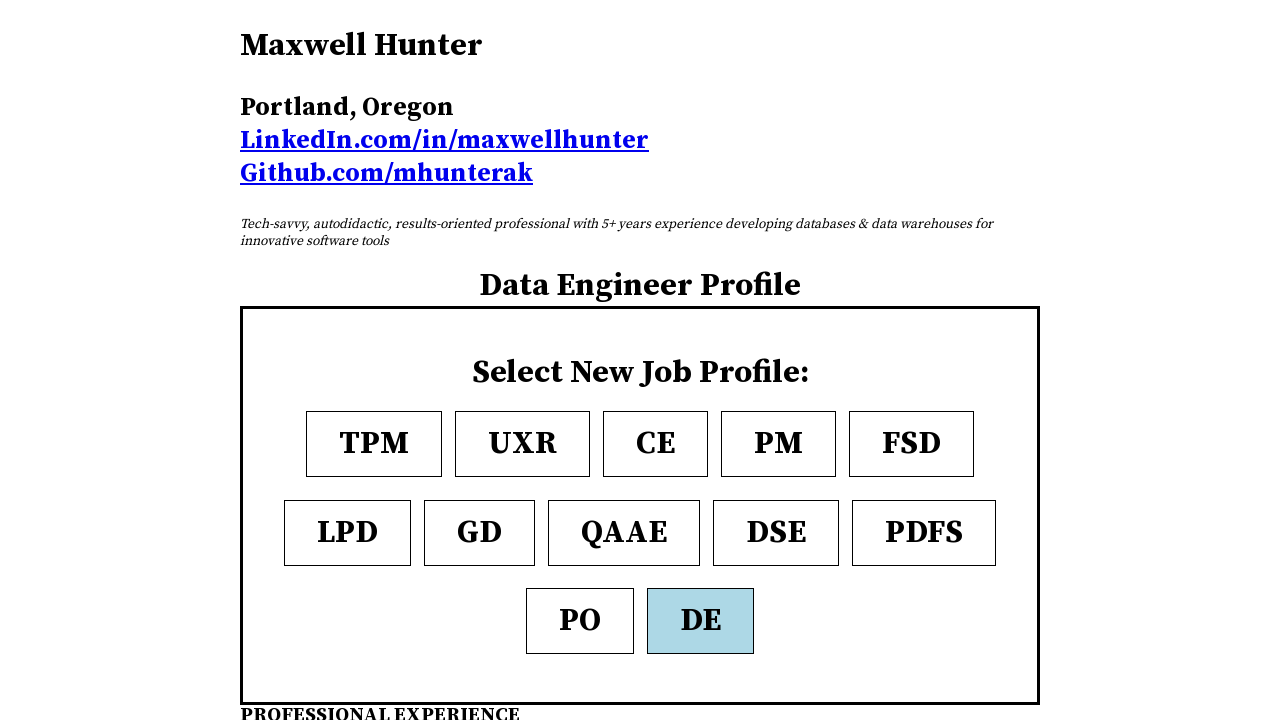

Verified CE button is now visible after hover
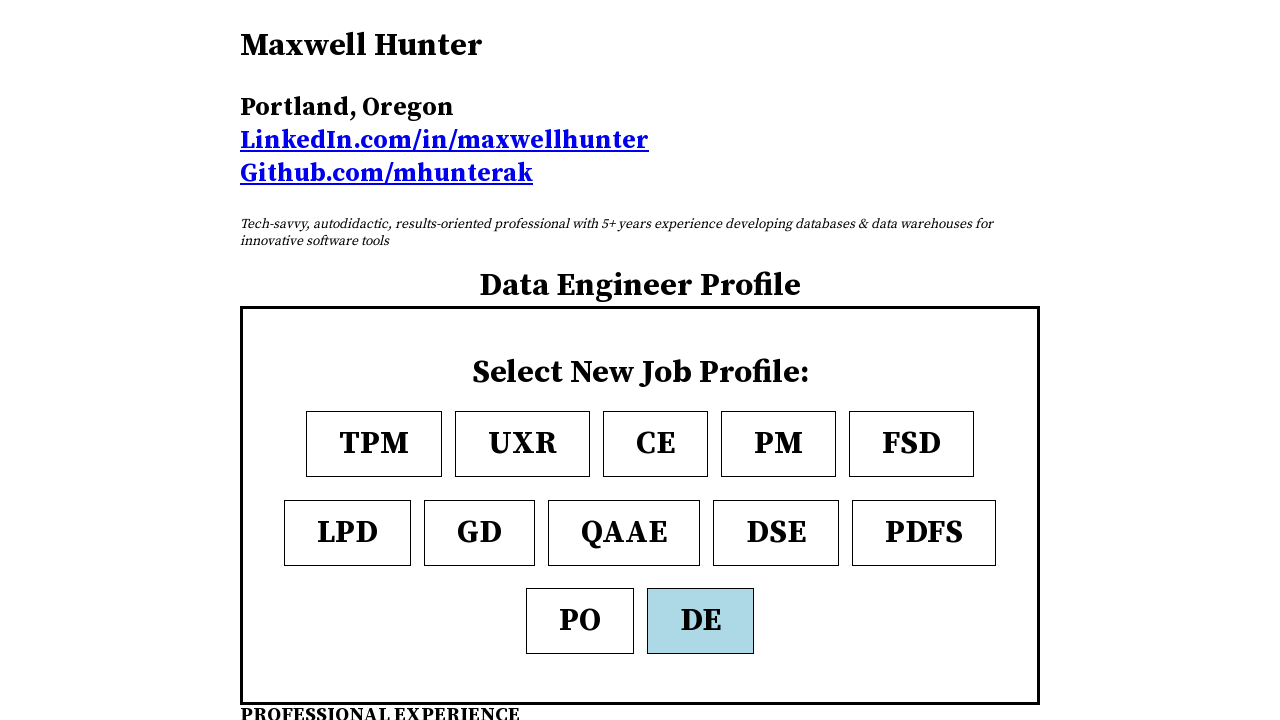

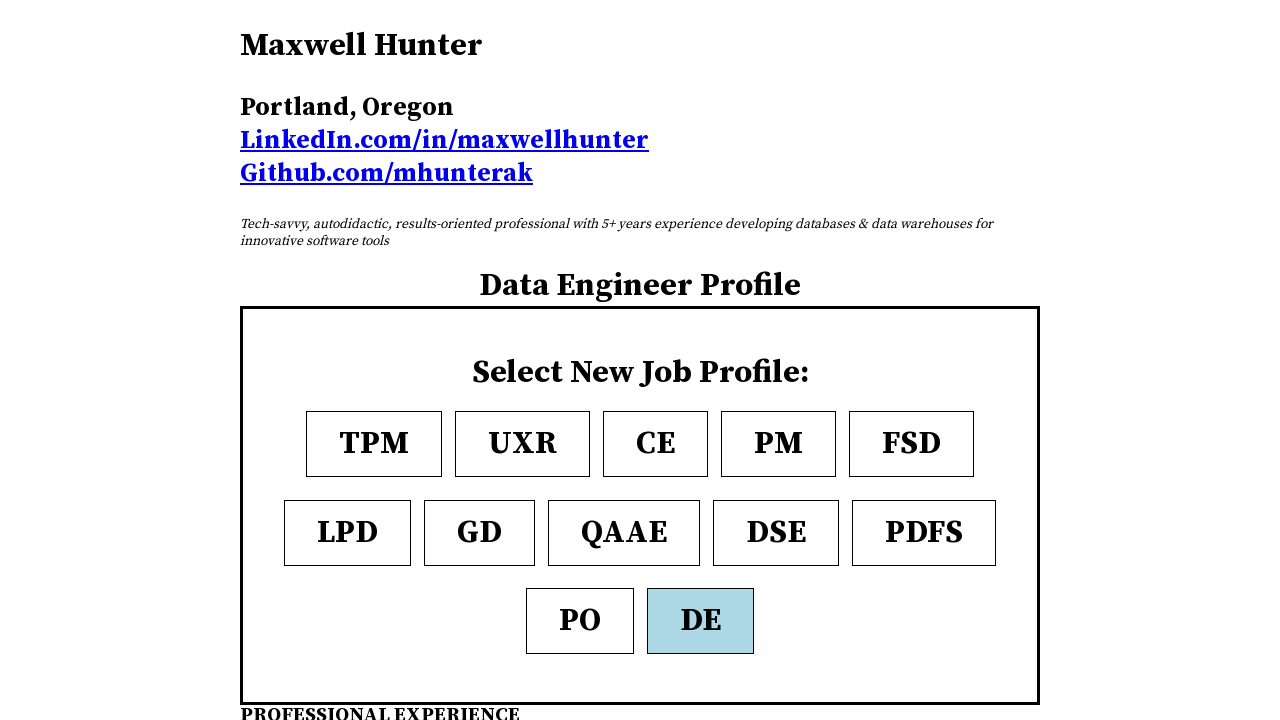